Tests calendar date picker functionality by opening a datepicker, navigating between months using Next/Prev buttons, and selecting a specific date (23rd)

Starting URL: http://seleniumpractise.blogspot.com/2016/08/how-to-handle-calendar-in-selenium.html

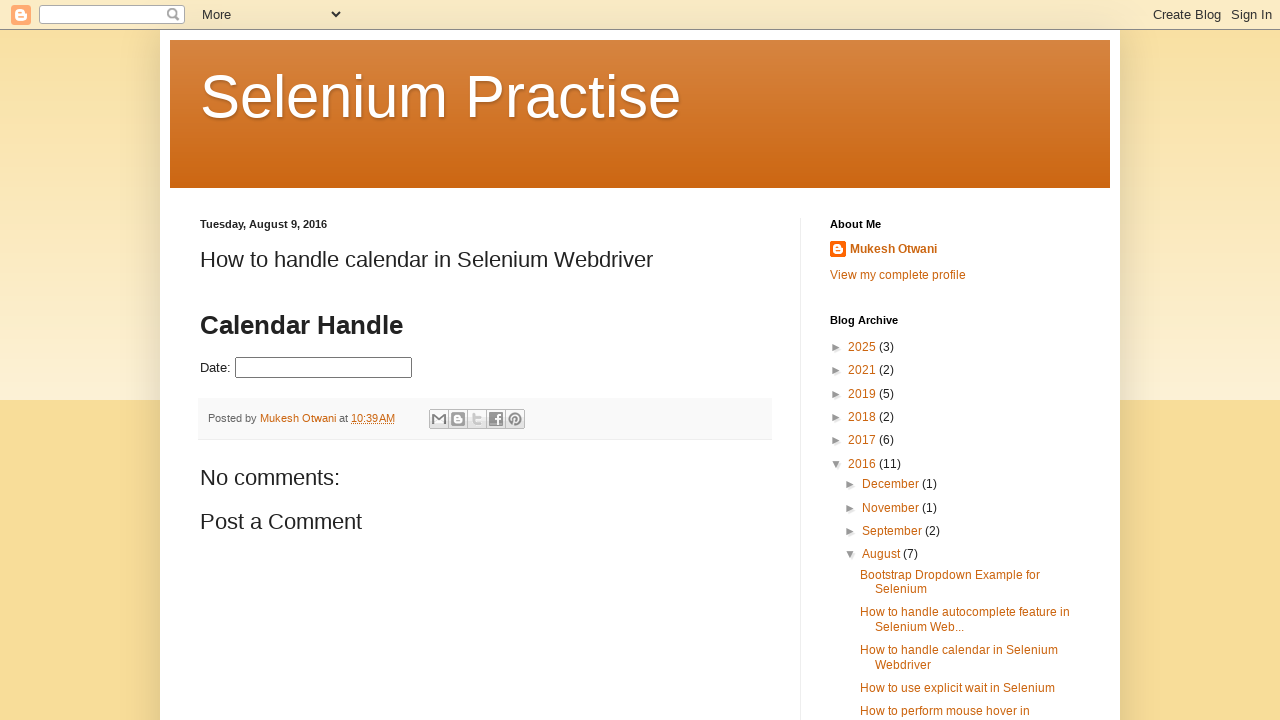

Clicked on datepicker input to open the calendar at (324, 368) on #datepicker
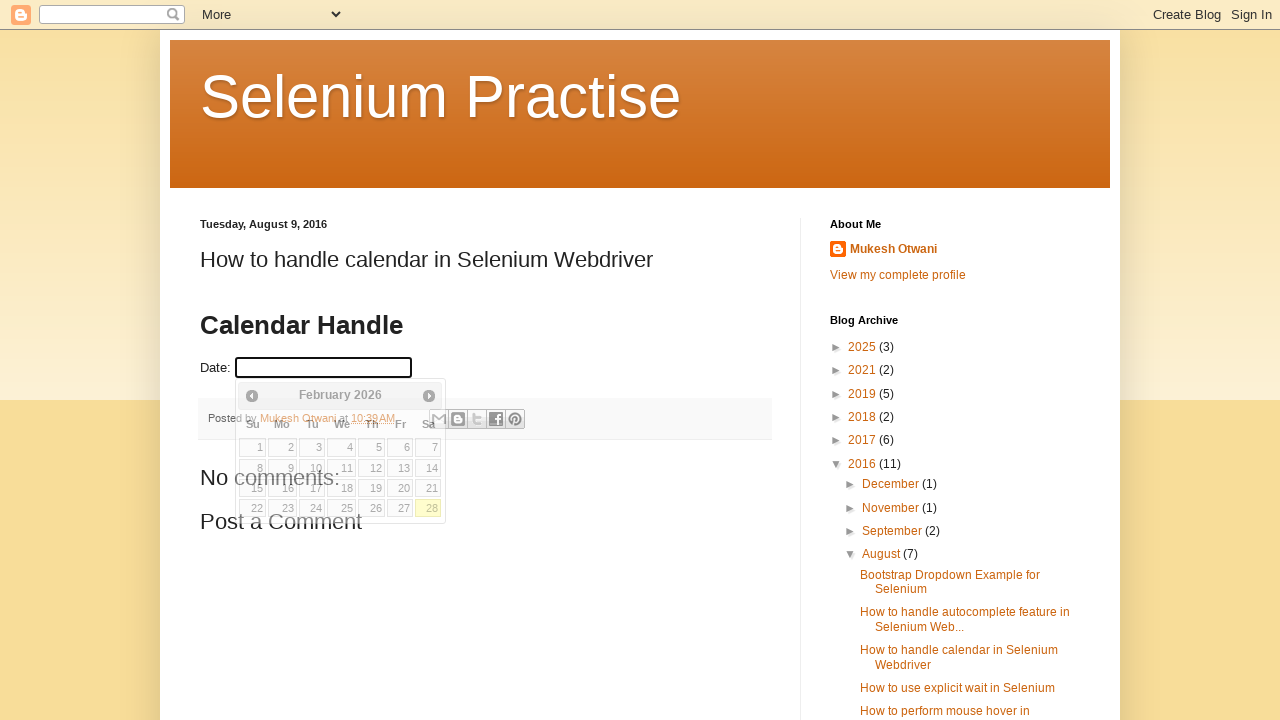

Clicked Next button to navigate to next month at (429, 396) on text=Next
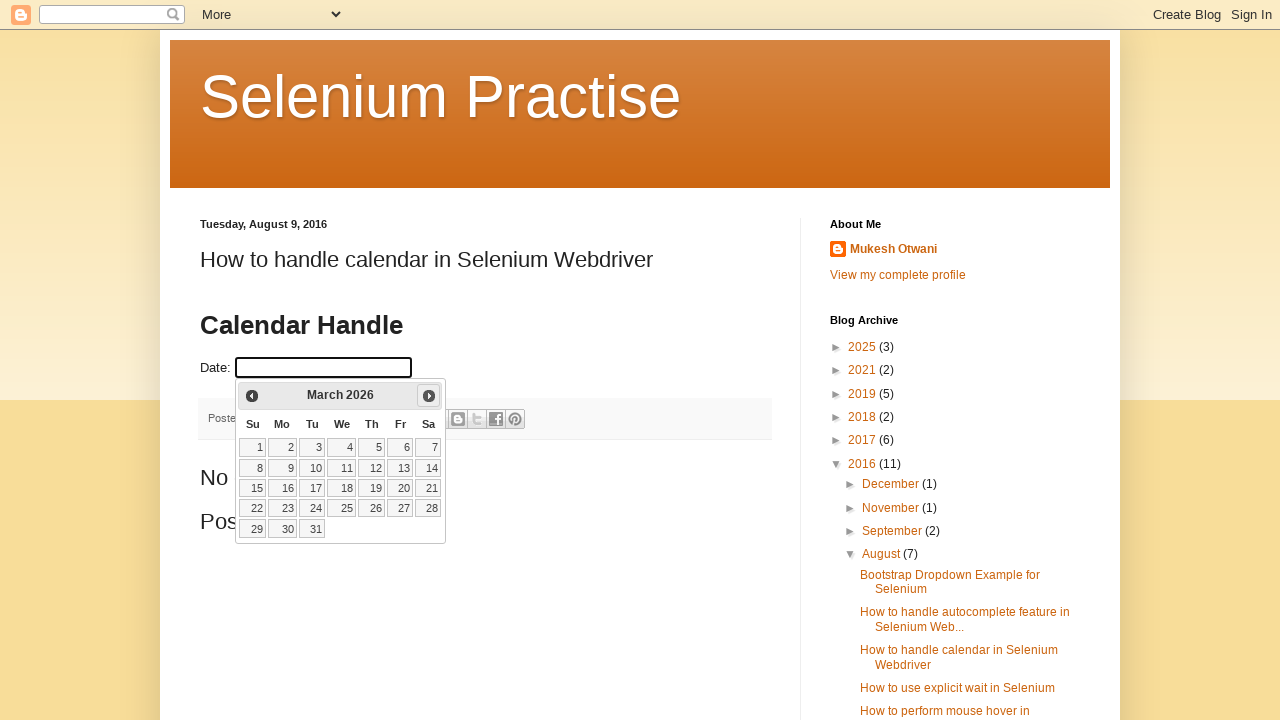

Clicked Prev button to navigate back to previous month at (252, 396) on text=Prev
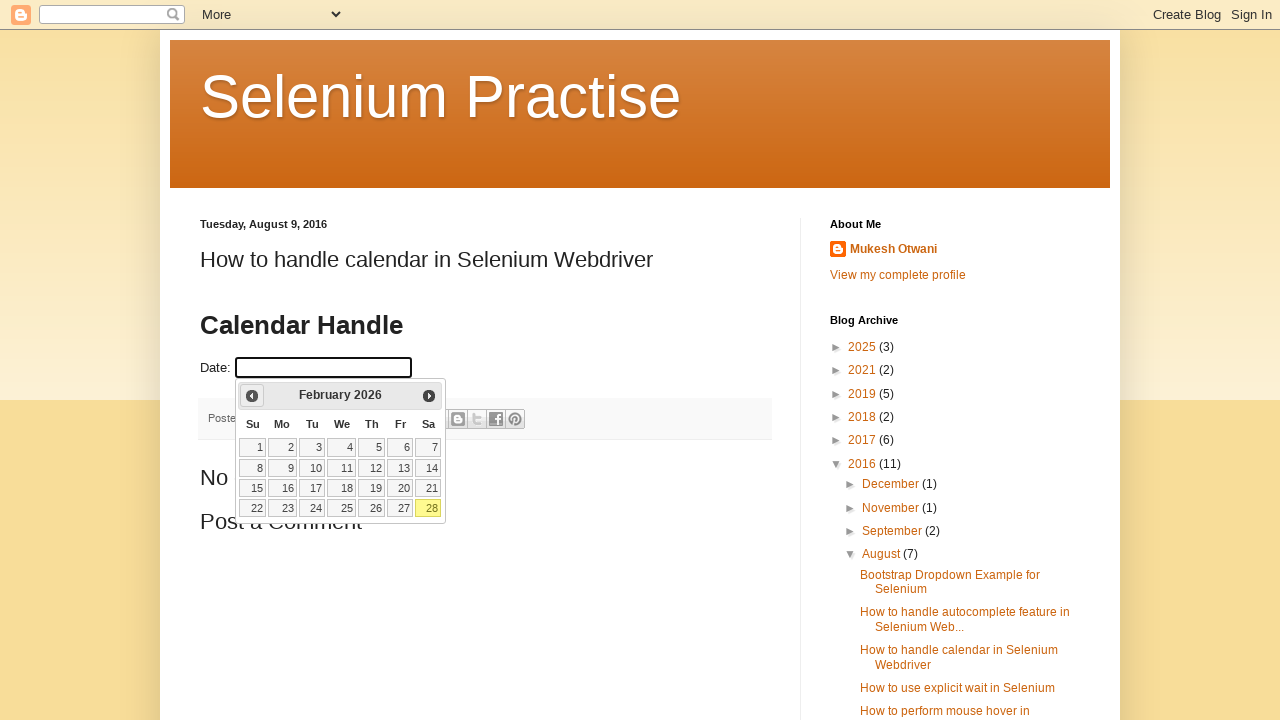

Calendar table date cells are now visible
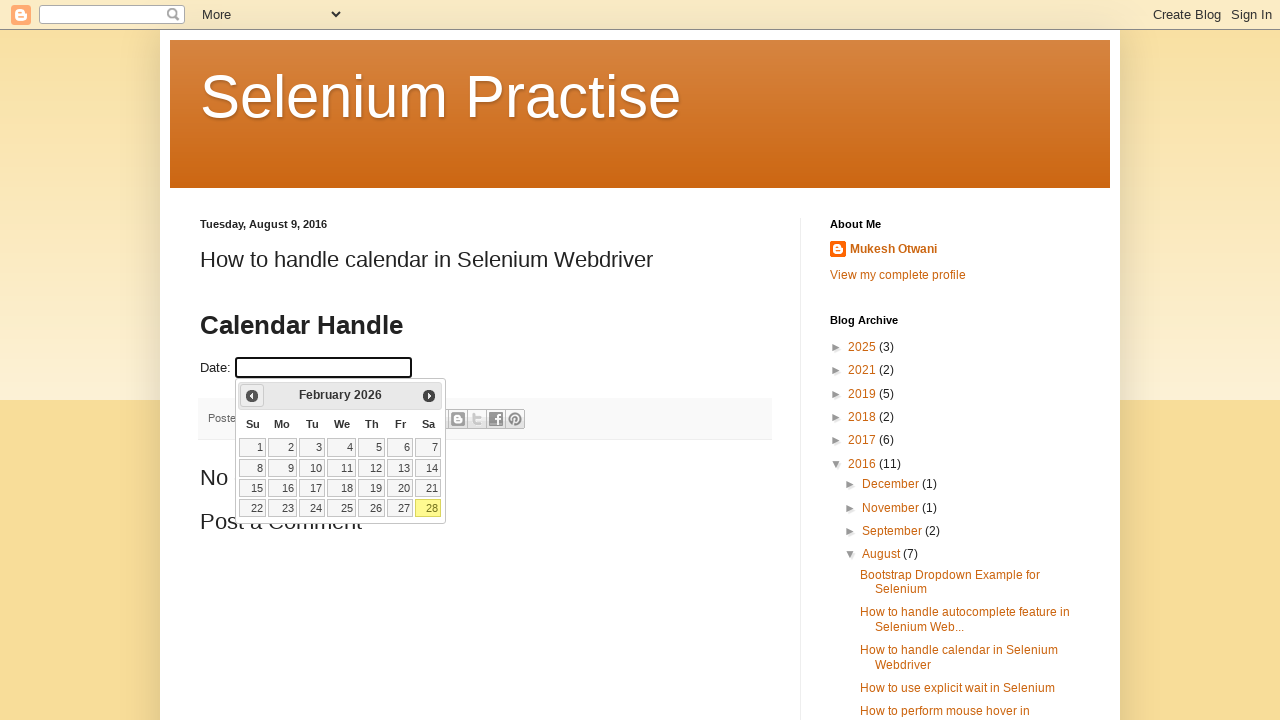

Selected date 23 from the calendar at (282, 508) on #ui-datepicker-div table tbody td:has-text('23')
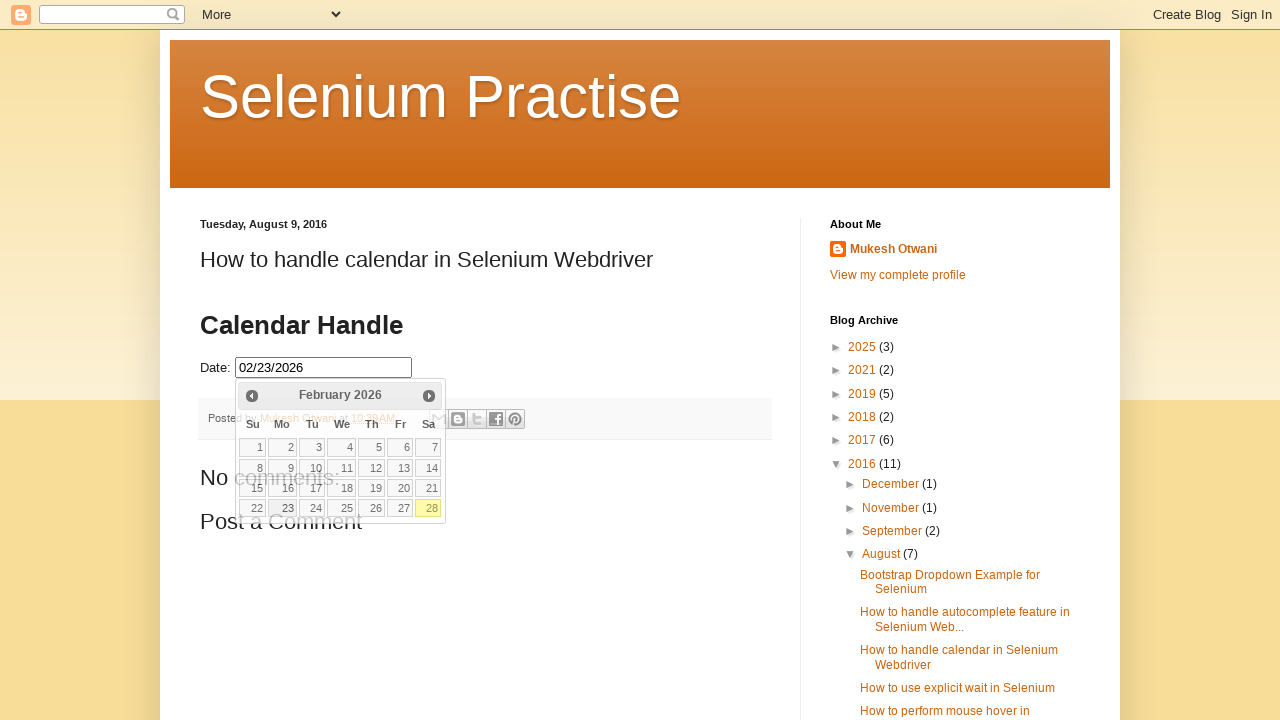

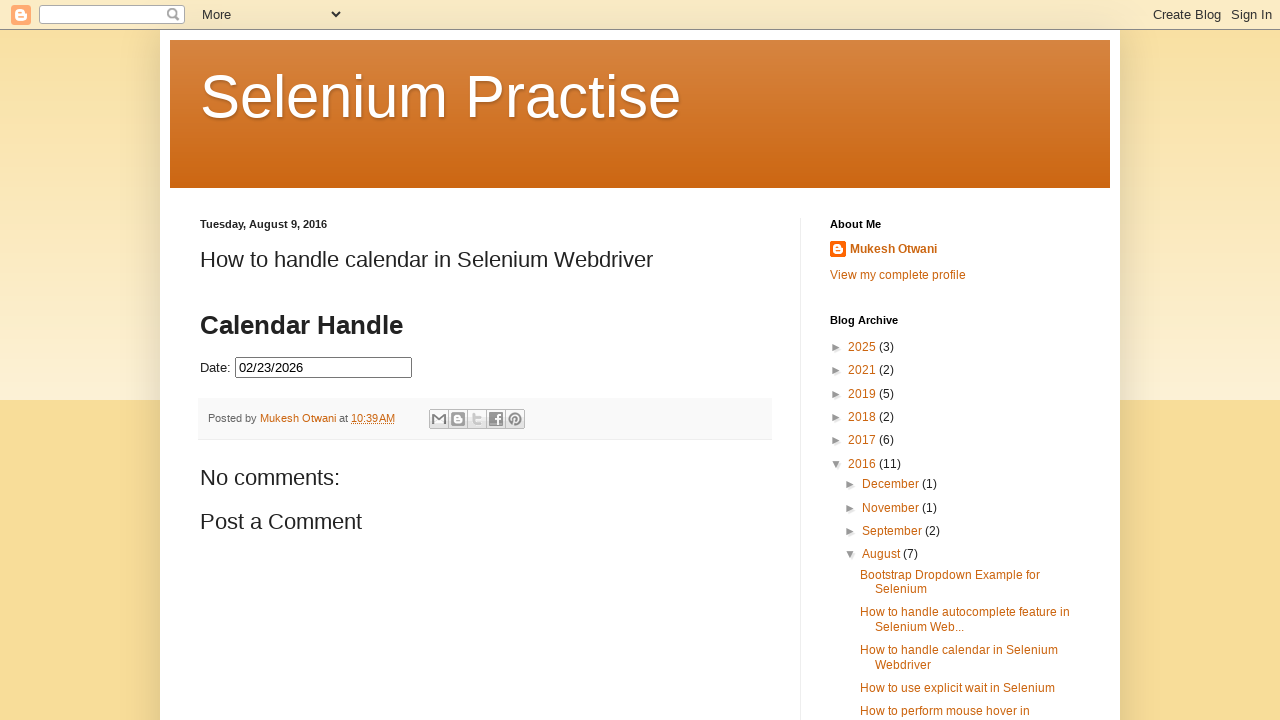